Navigates to TutorialsPoint careers page and attempts to open a link in a new tab using keyboard shortcut (Ctrl+T)

Starting URL: https://www.tutorialspoint.com/about/about_careers.htm

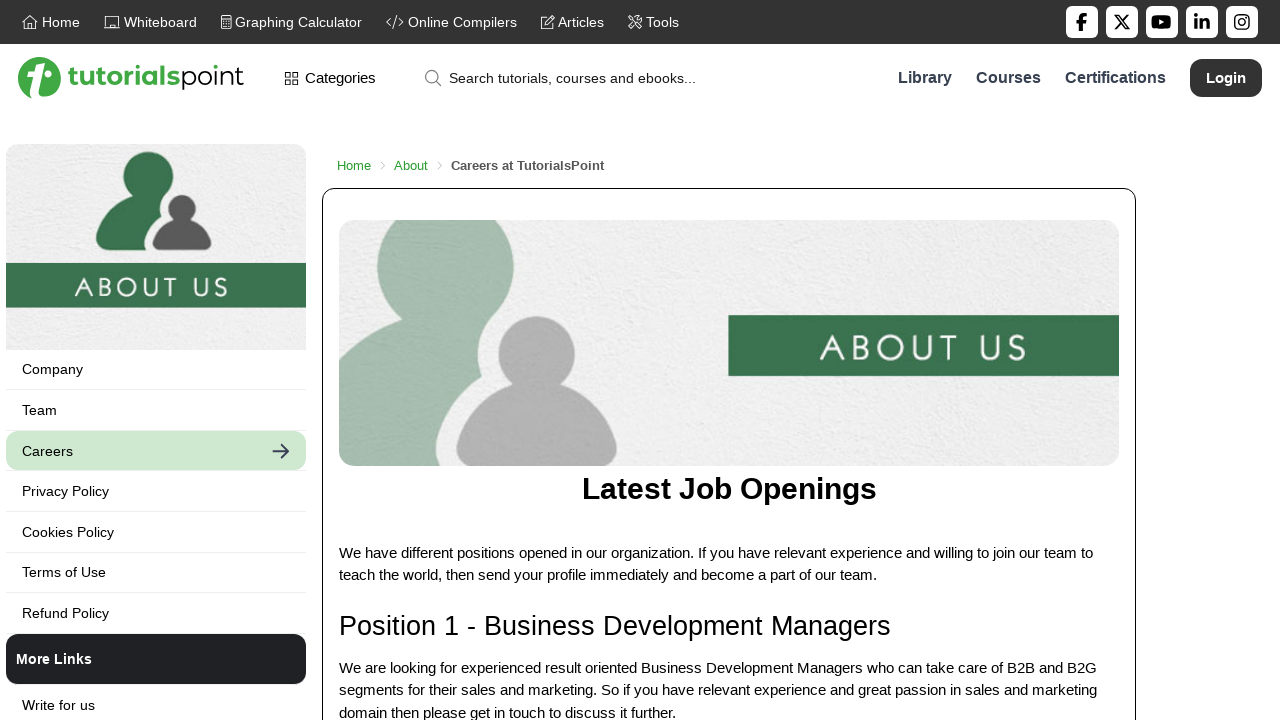

Navigated to TutorialsPoint careers page
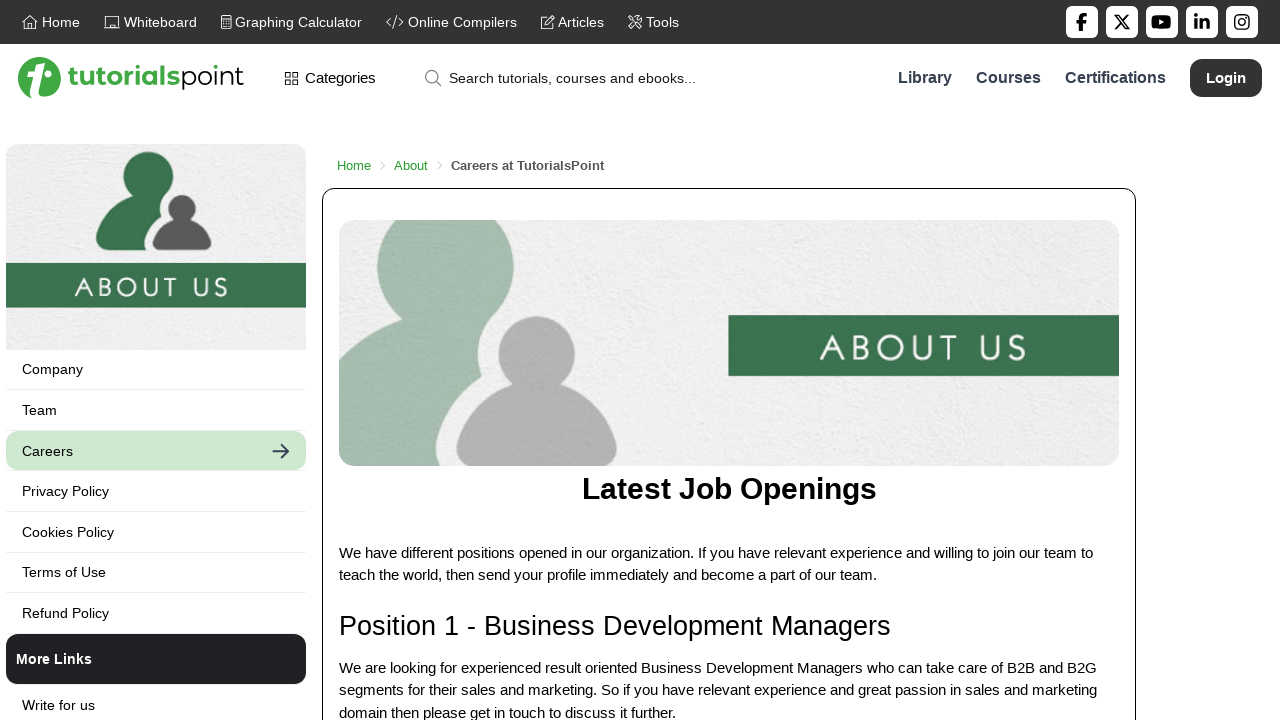

Page loaded (domcontentloaded)
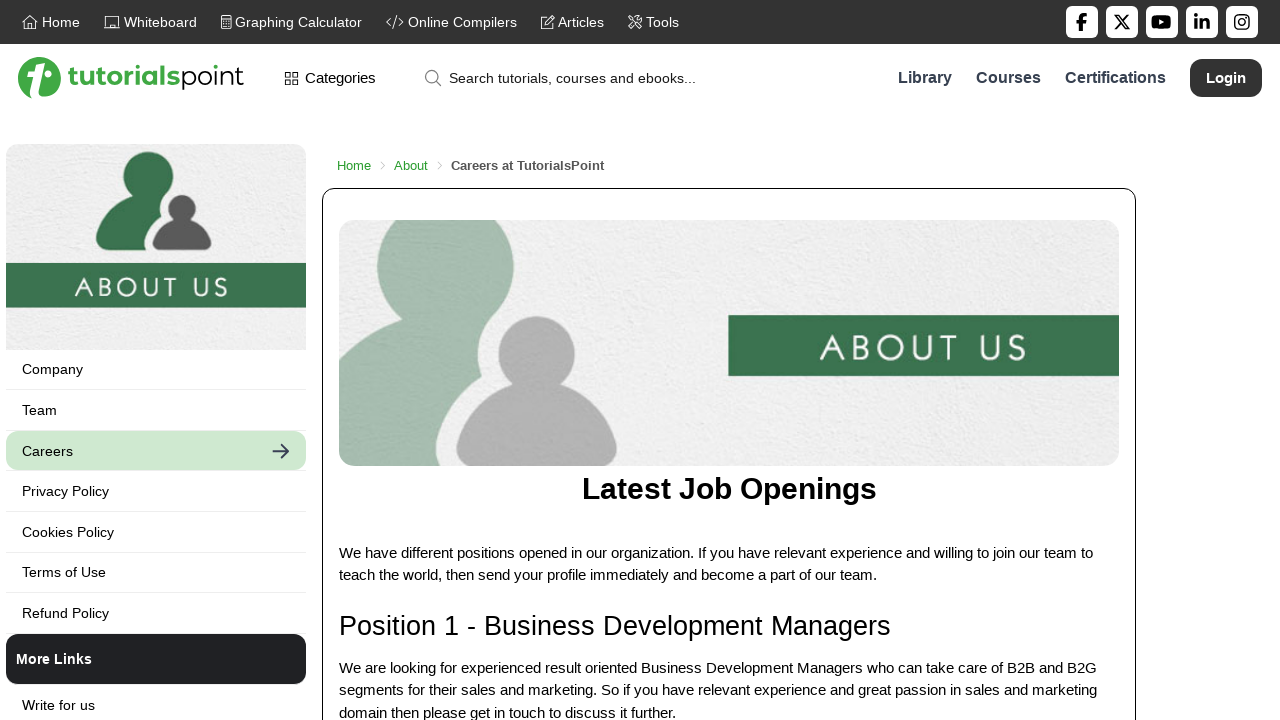

Located 'Team' link element
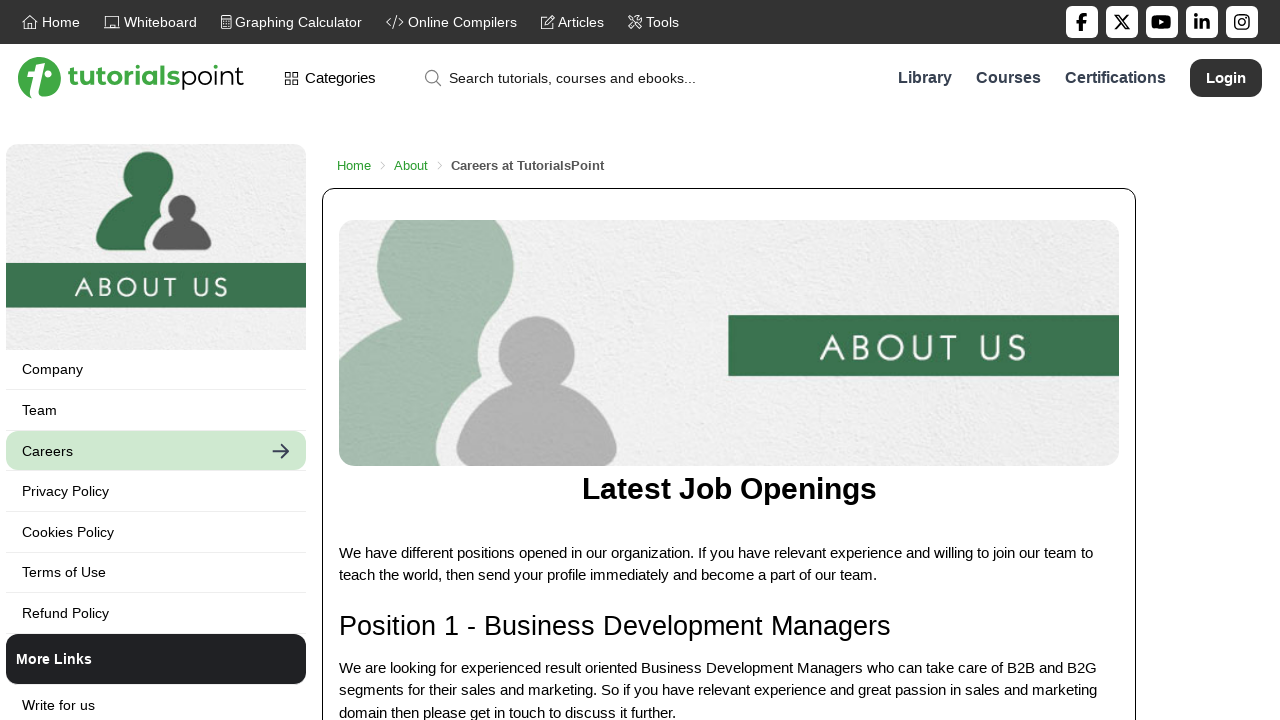

Clicked 'Team' link with Ctrl modifier to open in new tab at (156, 410) on a:has-text('Team') >> nth=0
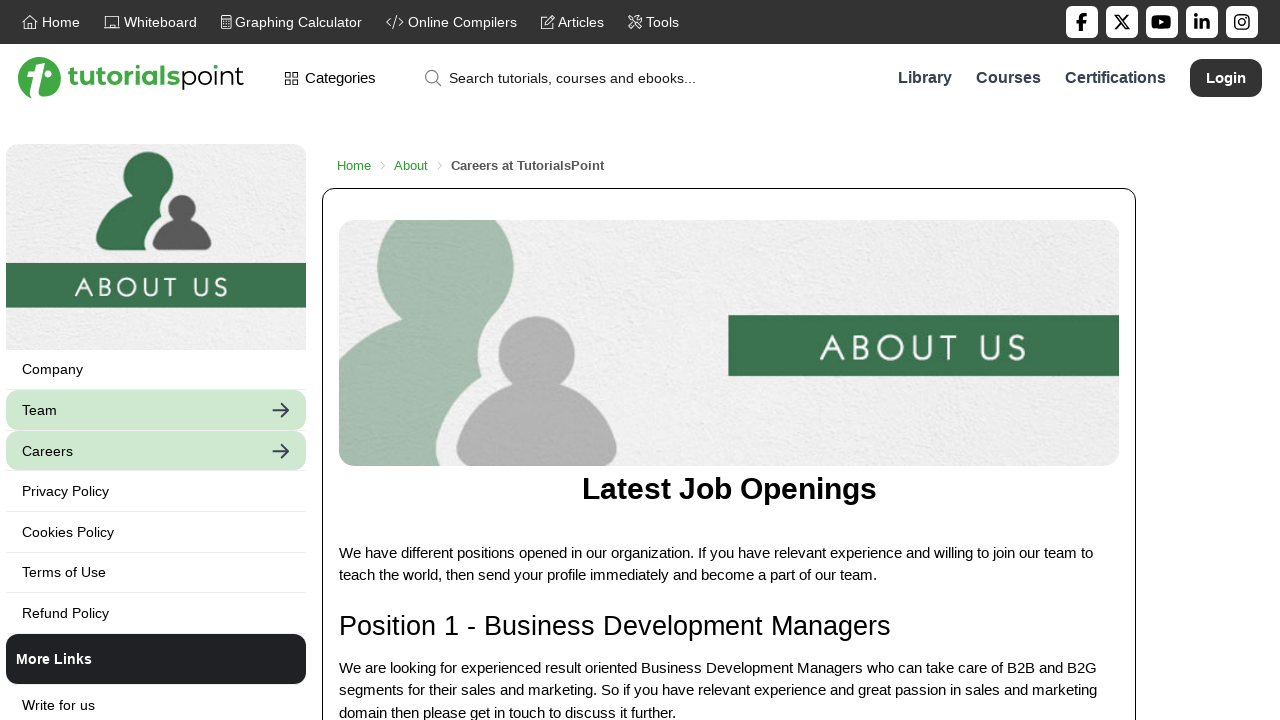

Waited 1000ms for new tab to open
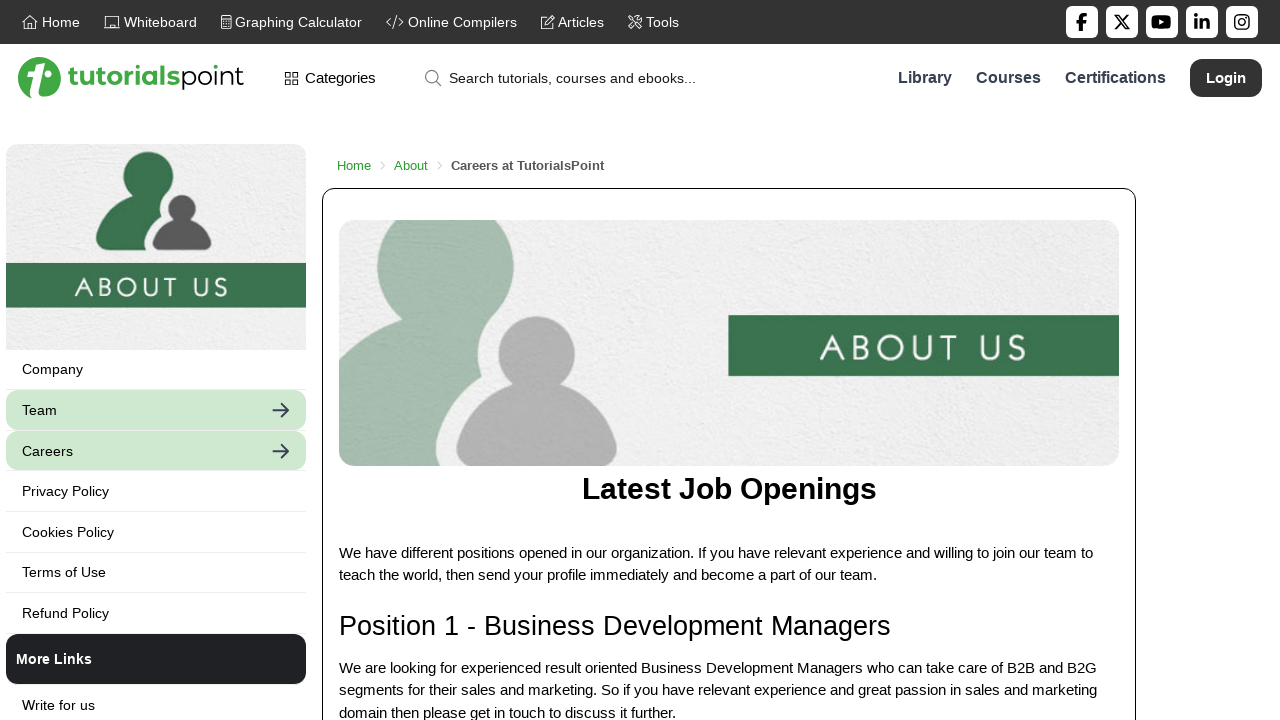

Retrieved all pages in context (total: 2)
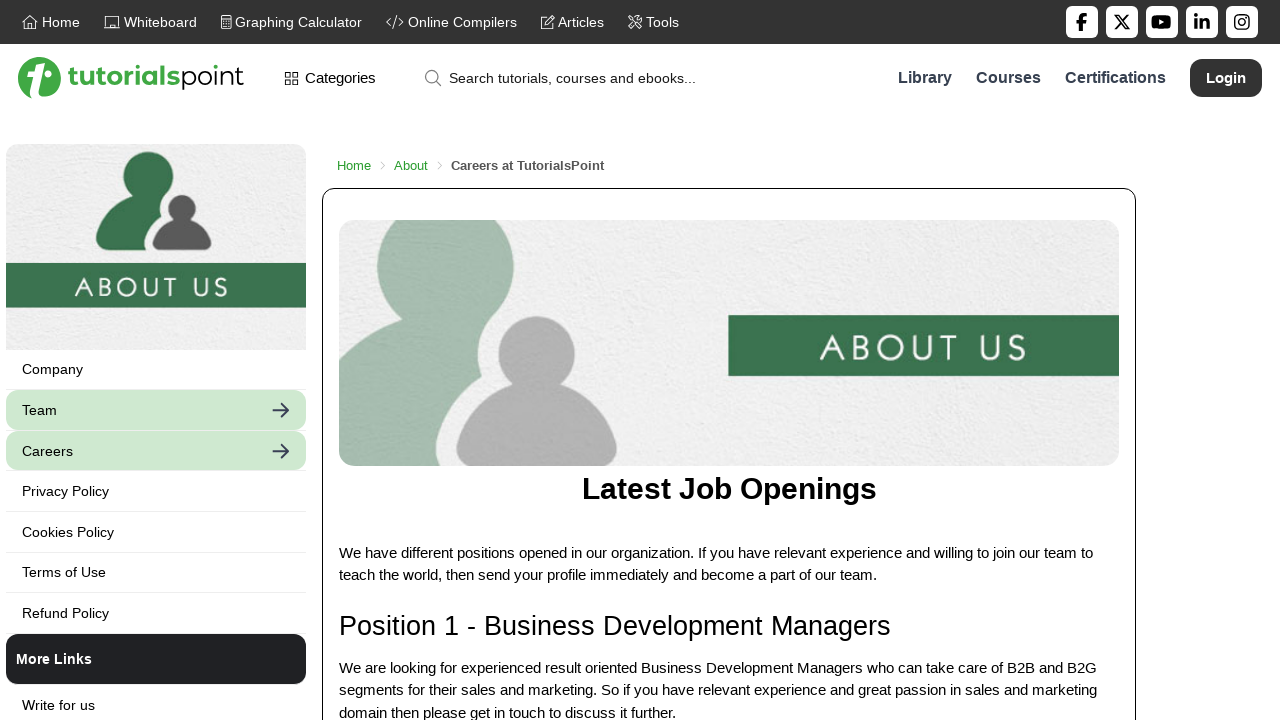

New tab detected, switched to new page
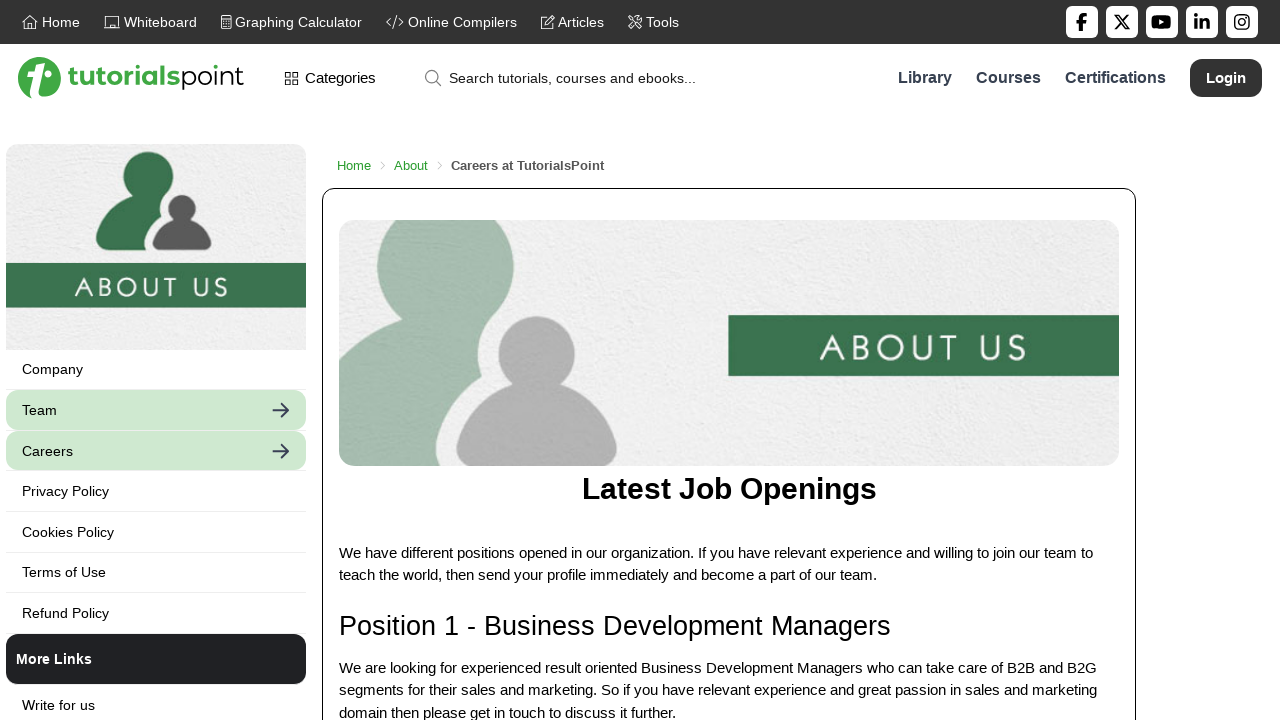

New tab page loaded (domcontentloaded)
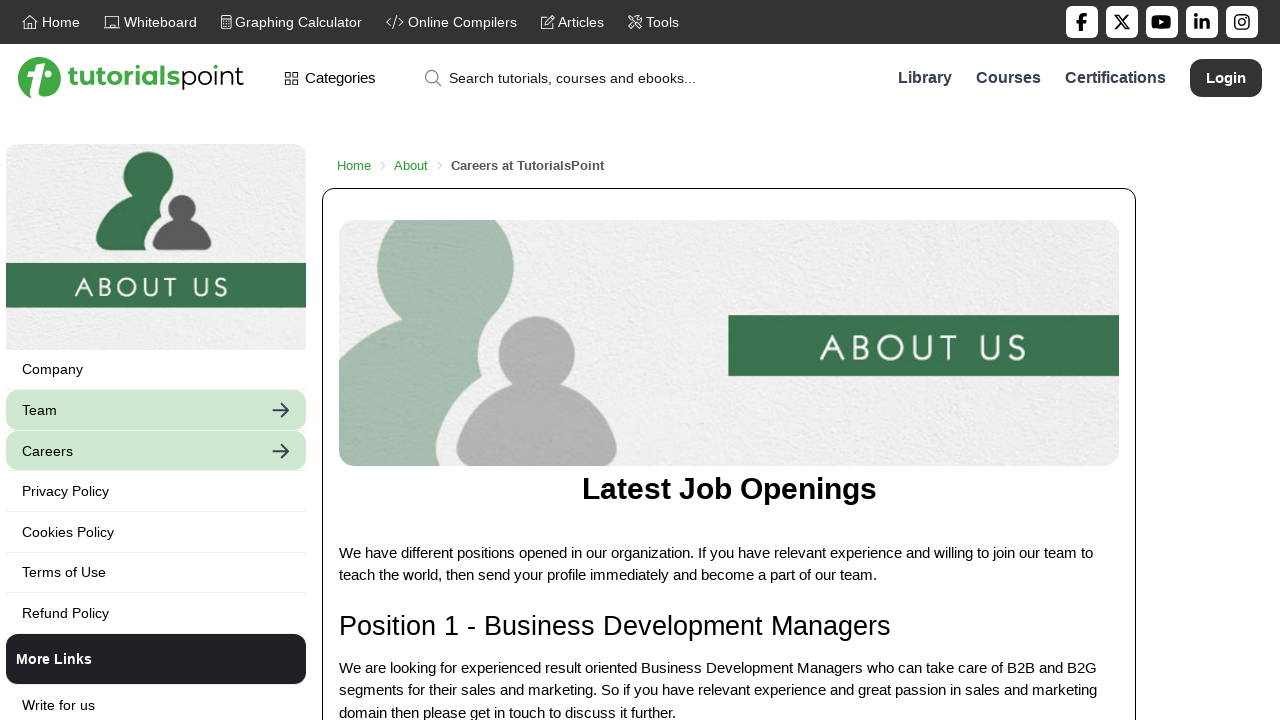

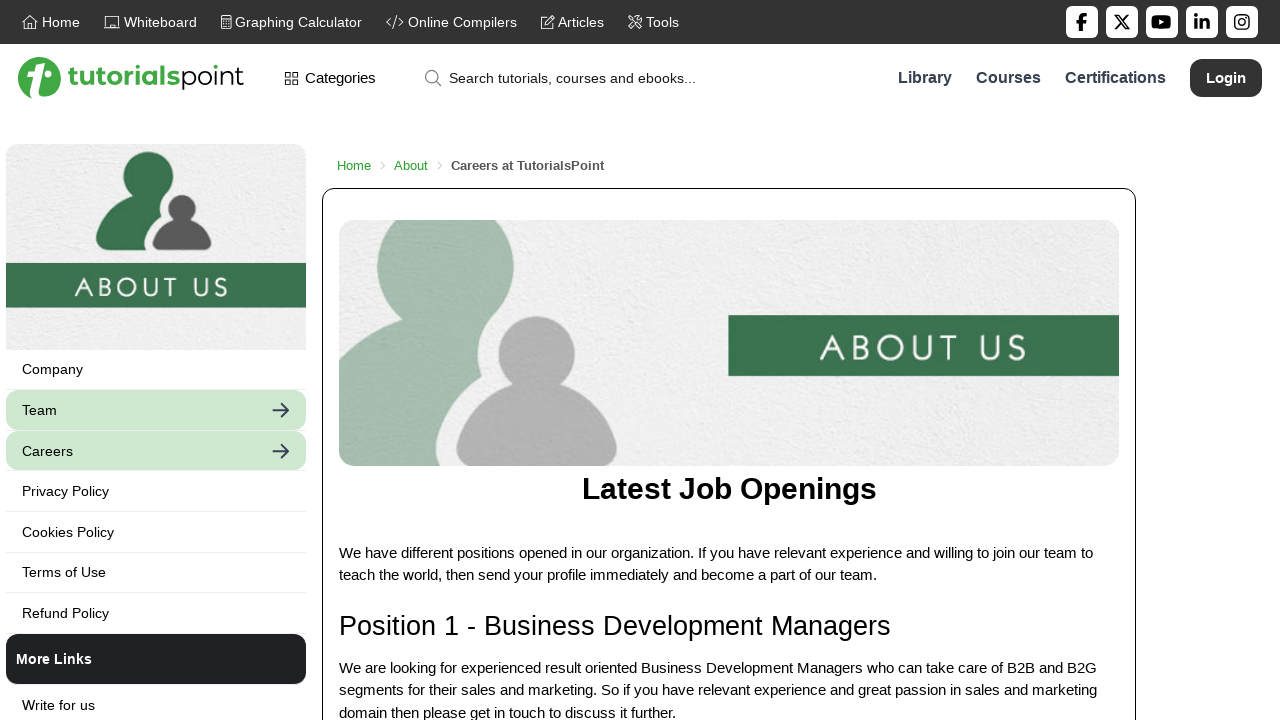